Verifies the visual appearance of the login button on OrangeHRM login page by checking its dimensions

Starting URL: https://opensource-demo.orangehrmlive.com/web/index.php/auth/login

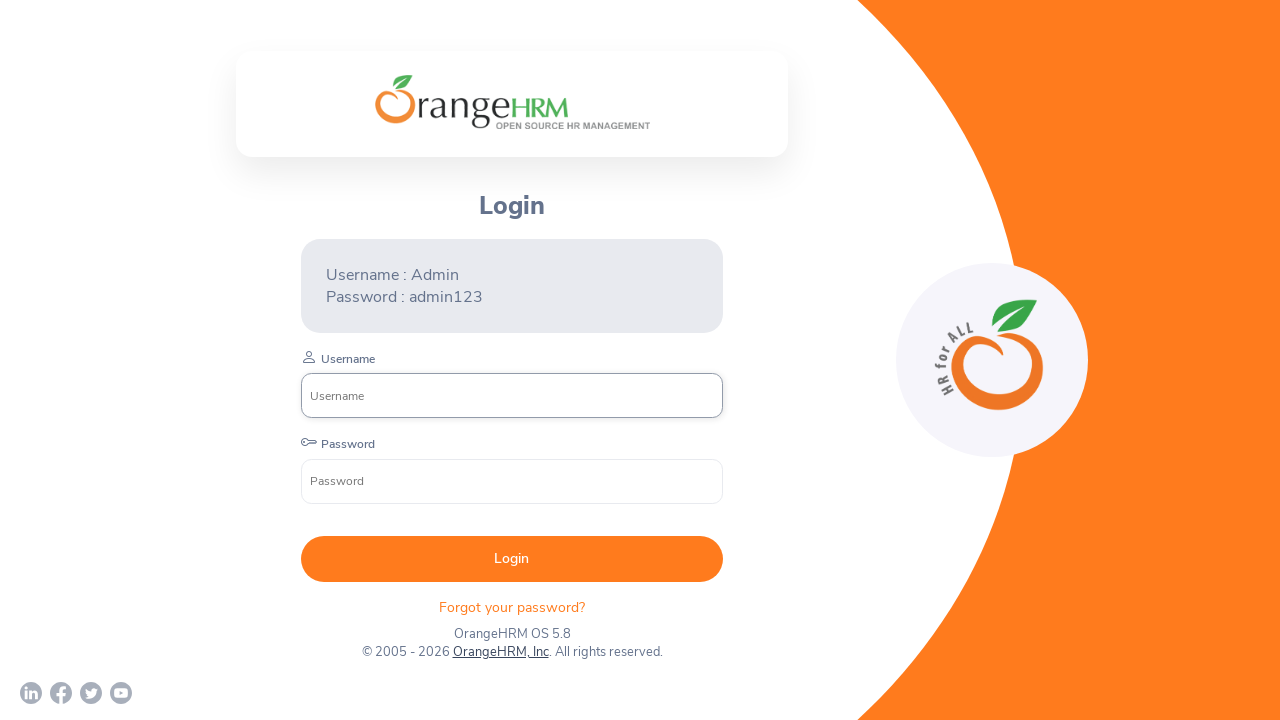

Located the login button element on OrangeHRM login page
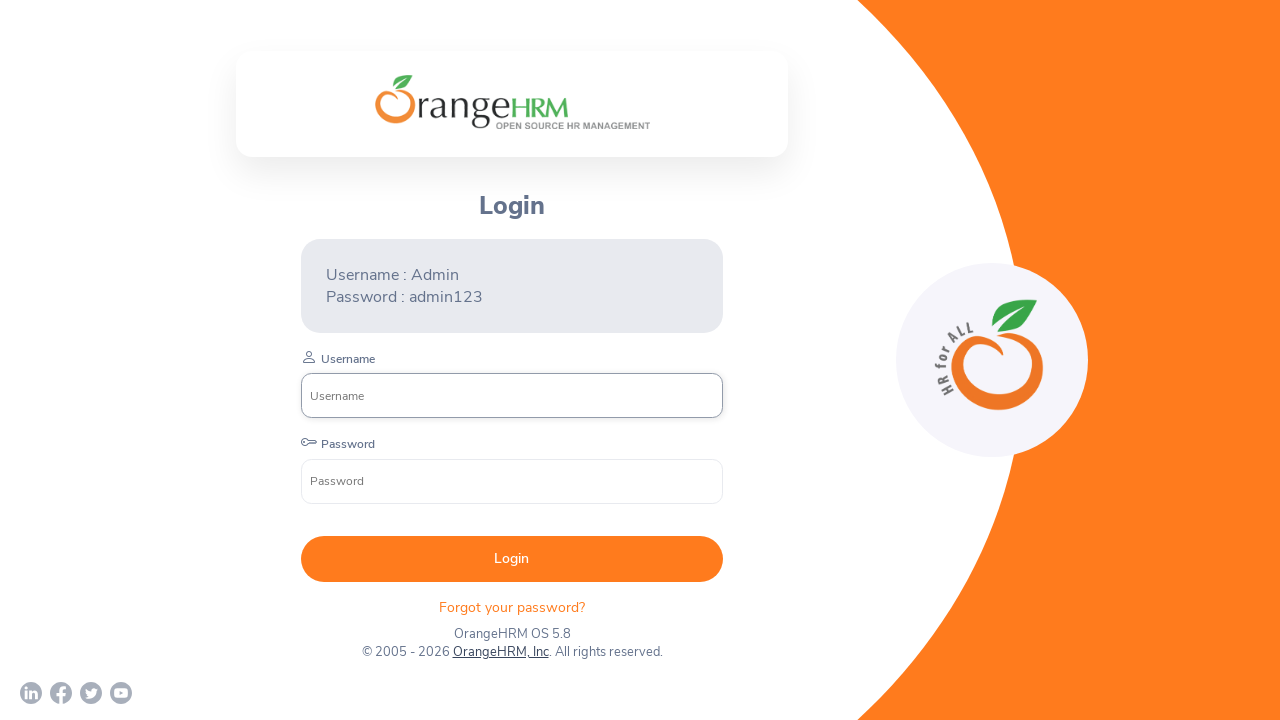

Login button is now visible
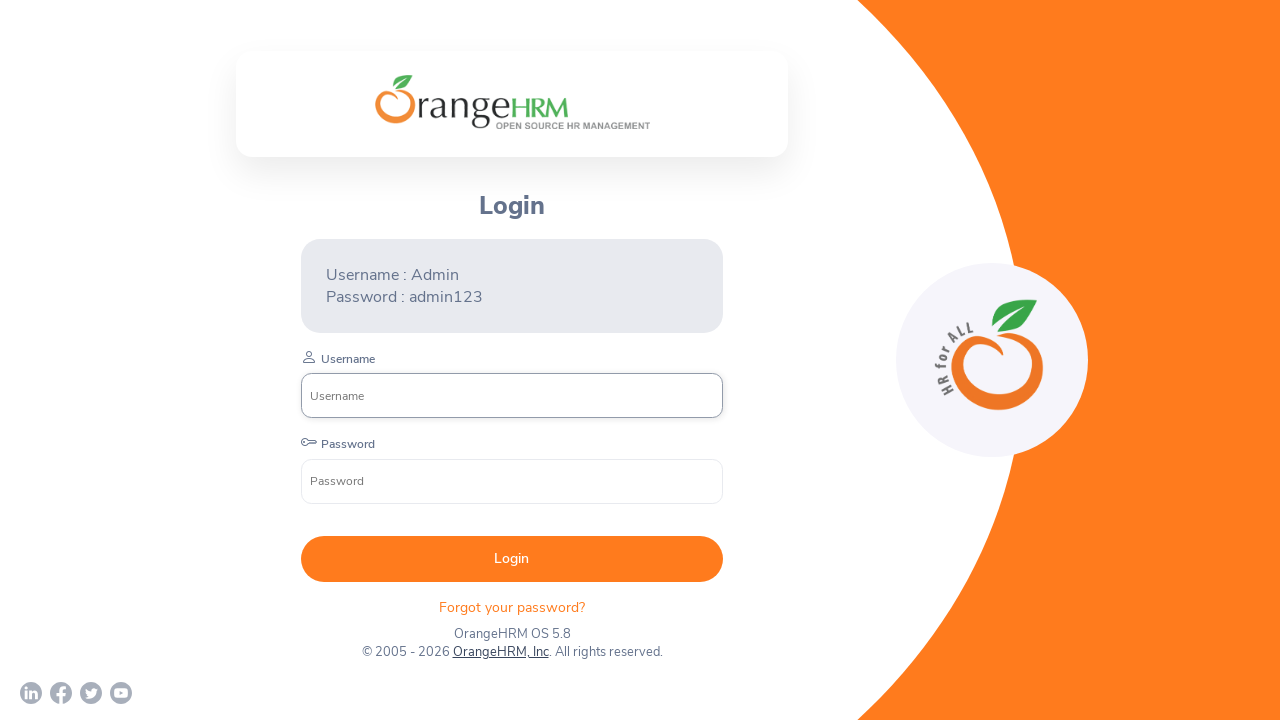

Retrieved login button bounding box dimensions
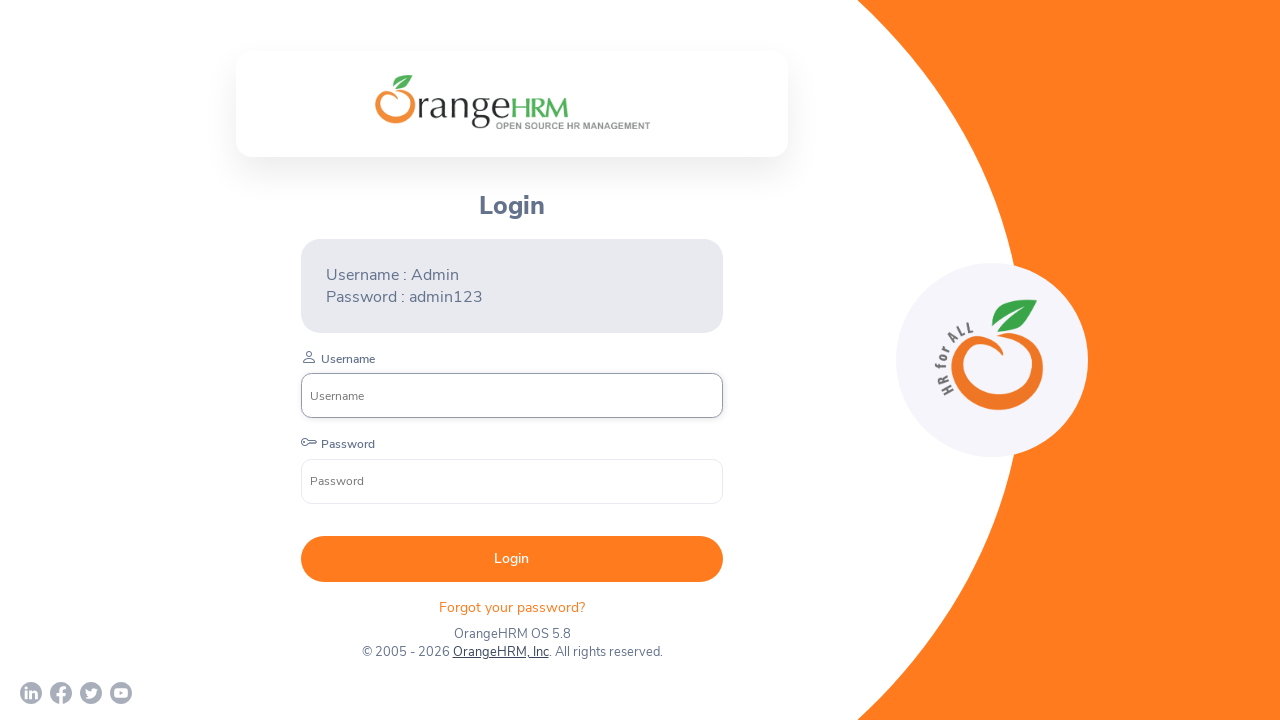

Verified login button width (422.390625) is greater than 80 pixels
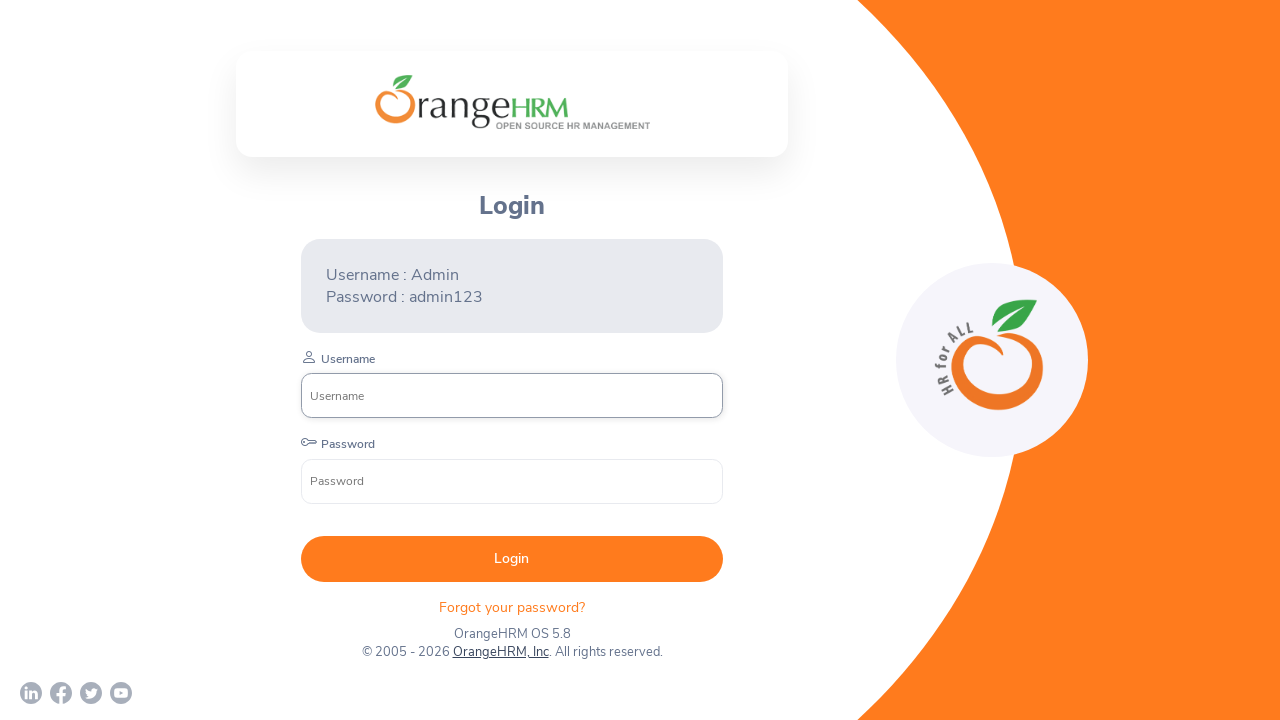

Verified login button height (46) is greater than 30 pixels
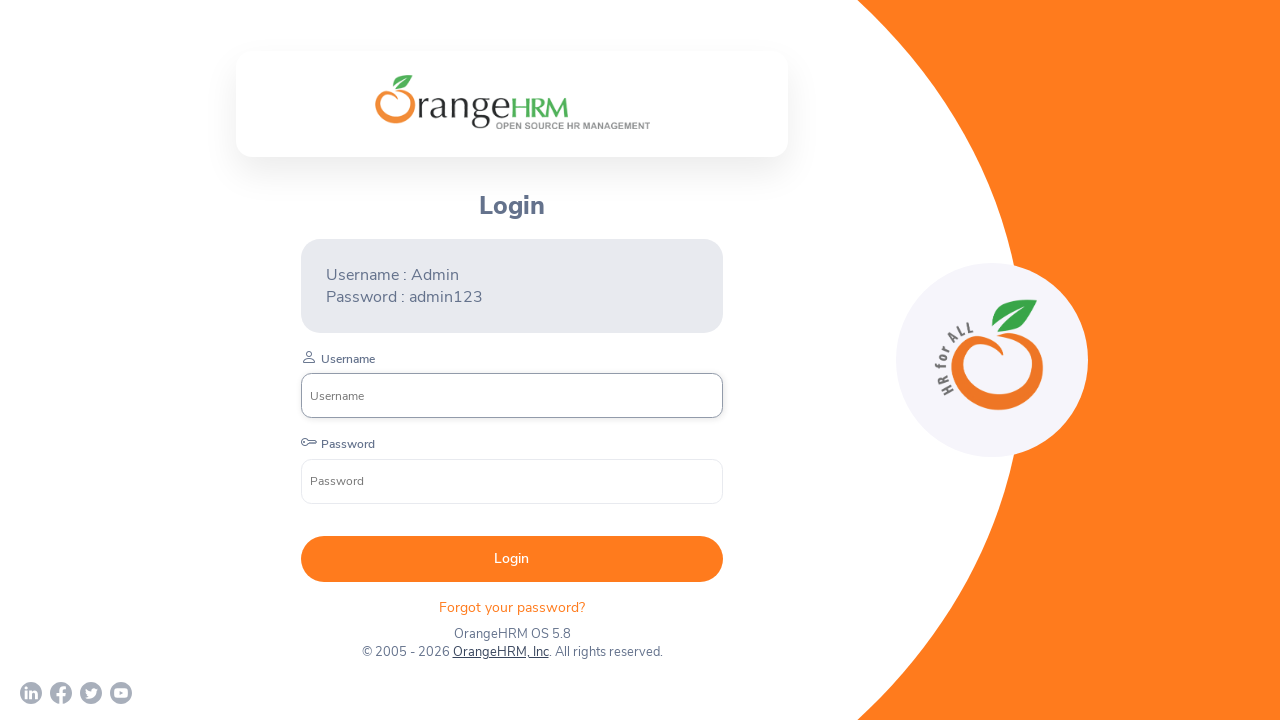

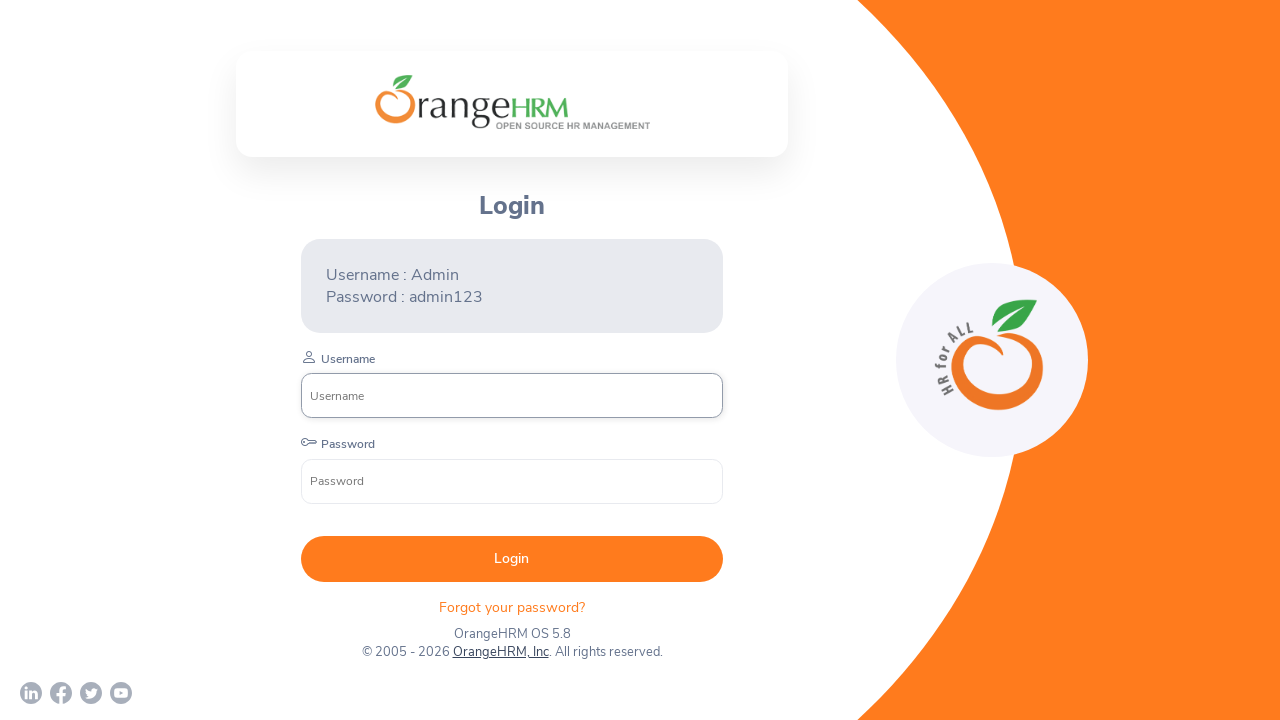